Navigates to the VCTC Pune website and verifies that links are present on the page by waiting for anchor elements to load.

Starting URL: https://vctcpune.com/

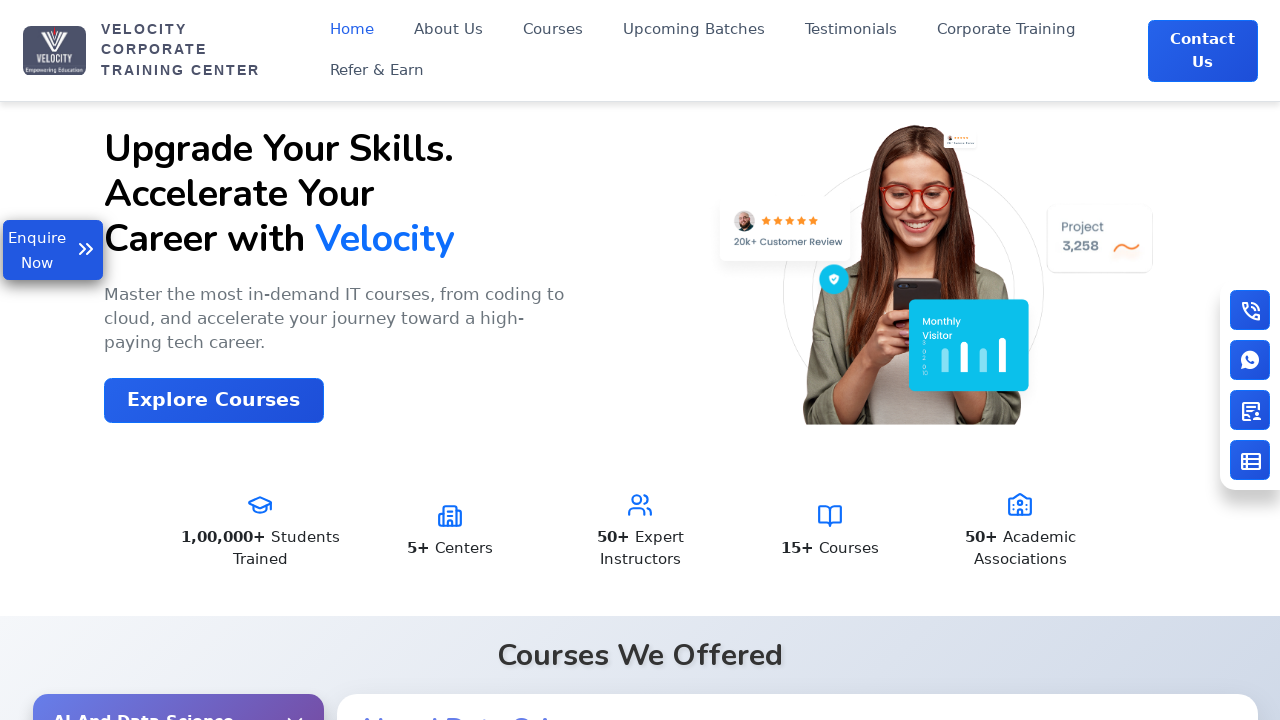

Waited for page DOM to be fully loaded
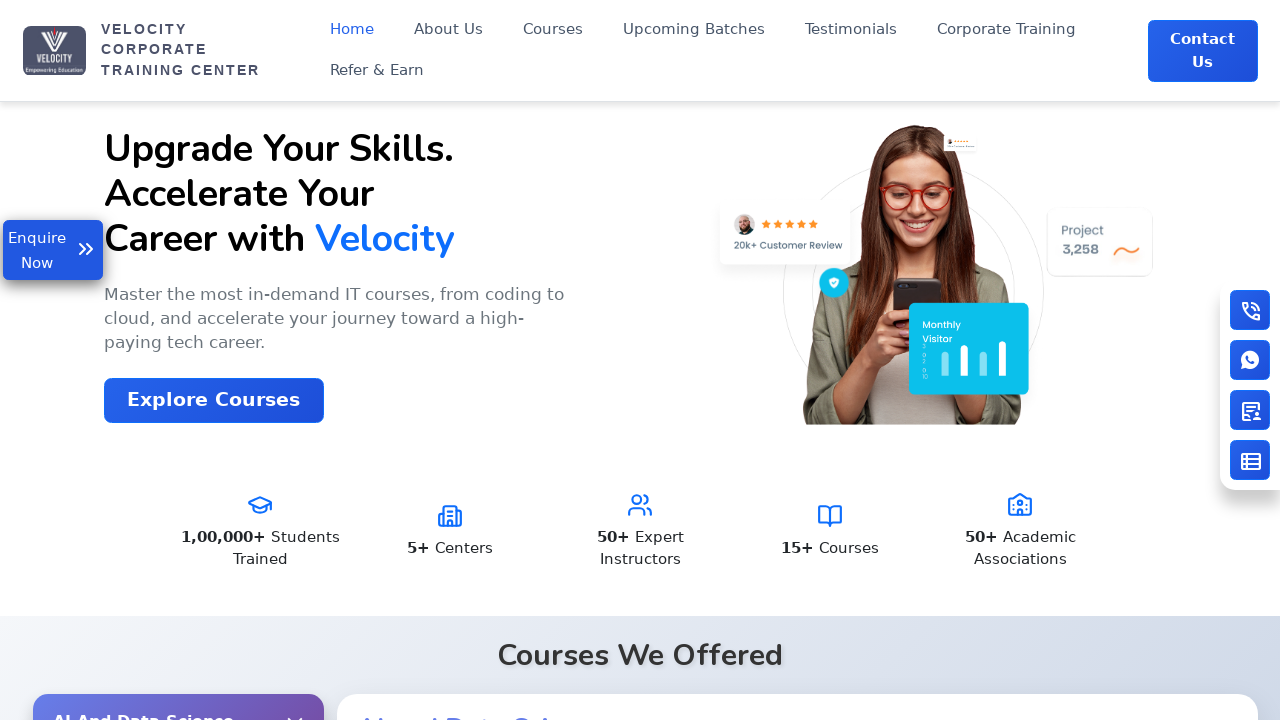

Waited for anchor elements to load on VCTC Pune website
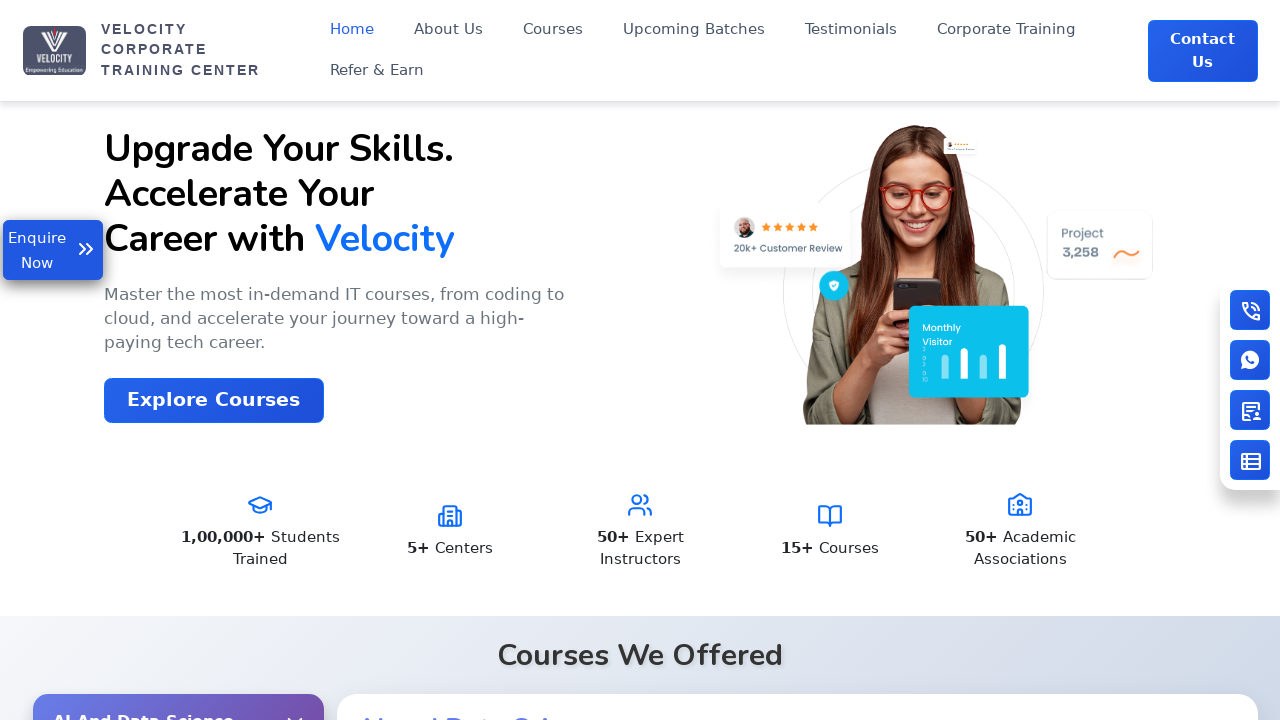

Located all anchor elements on the page
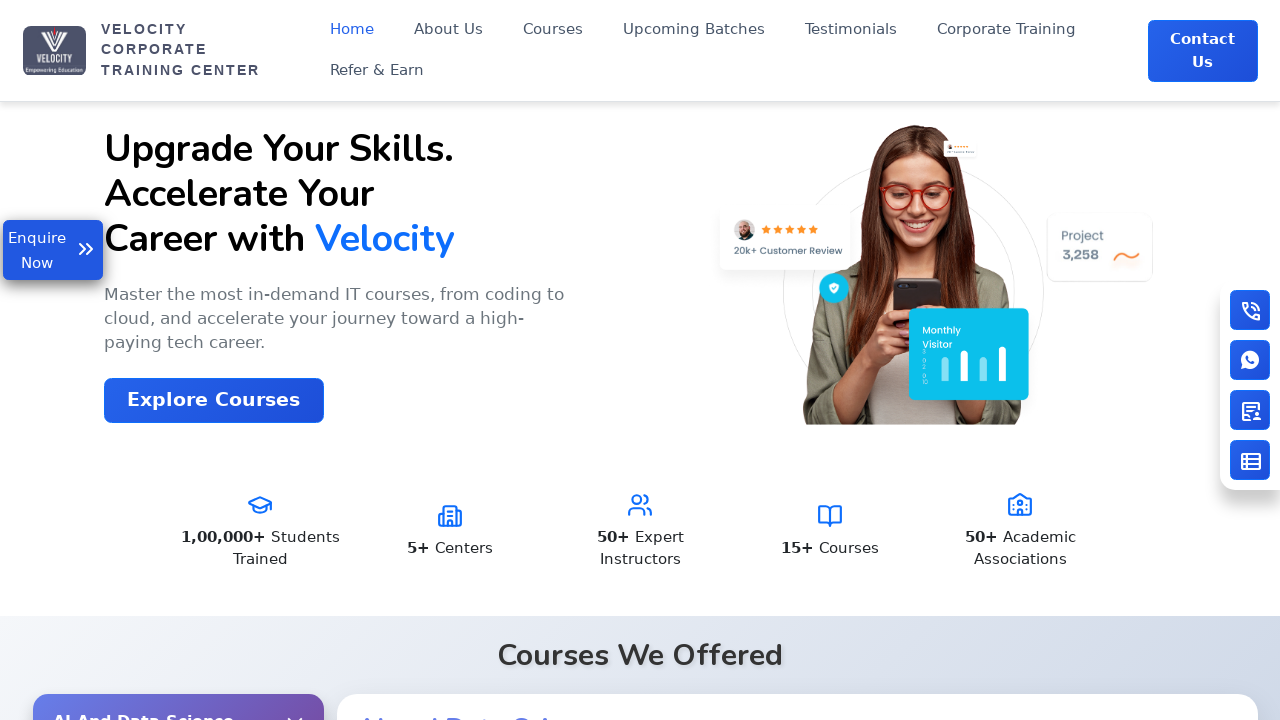

Verified that 68 links are present on the page
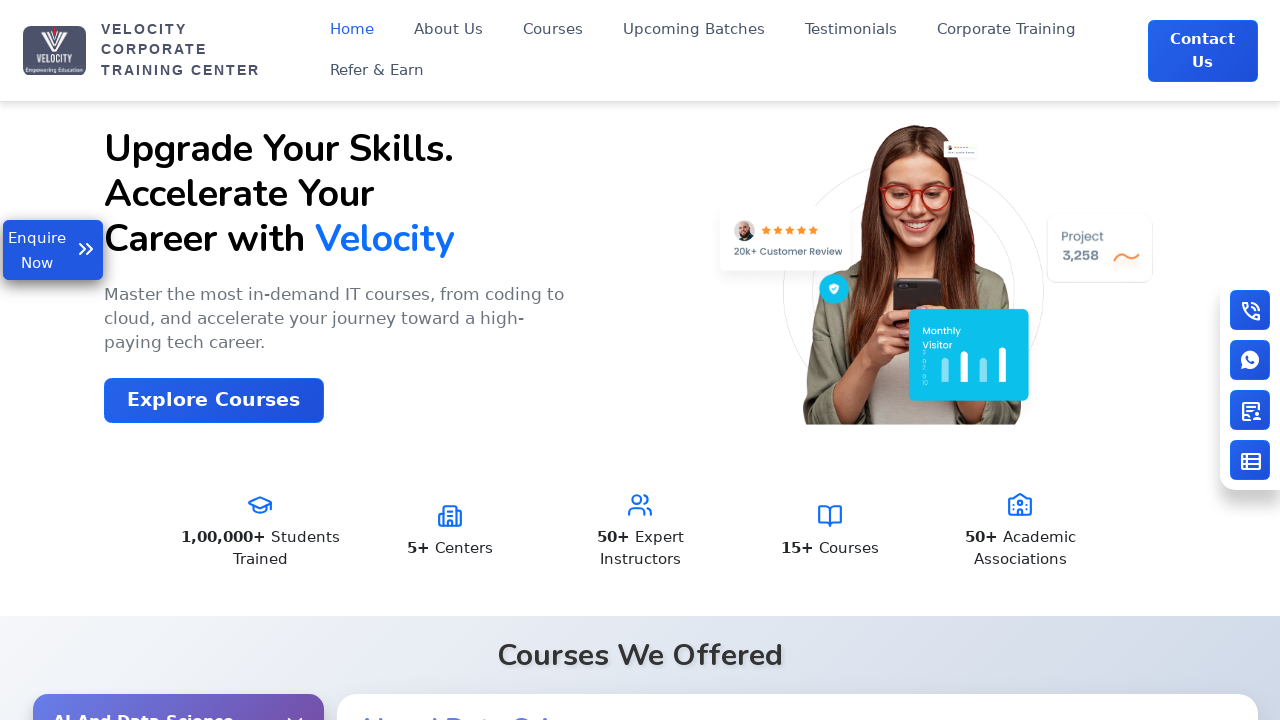

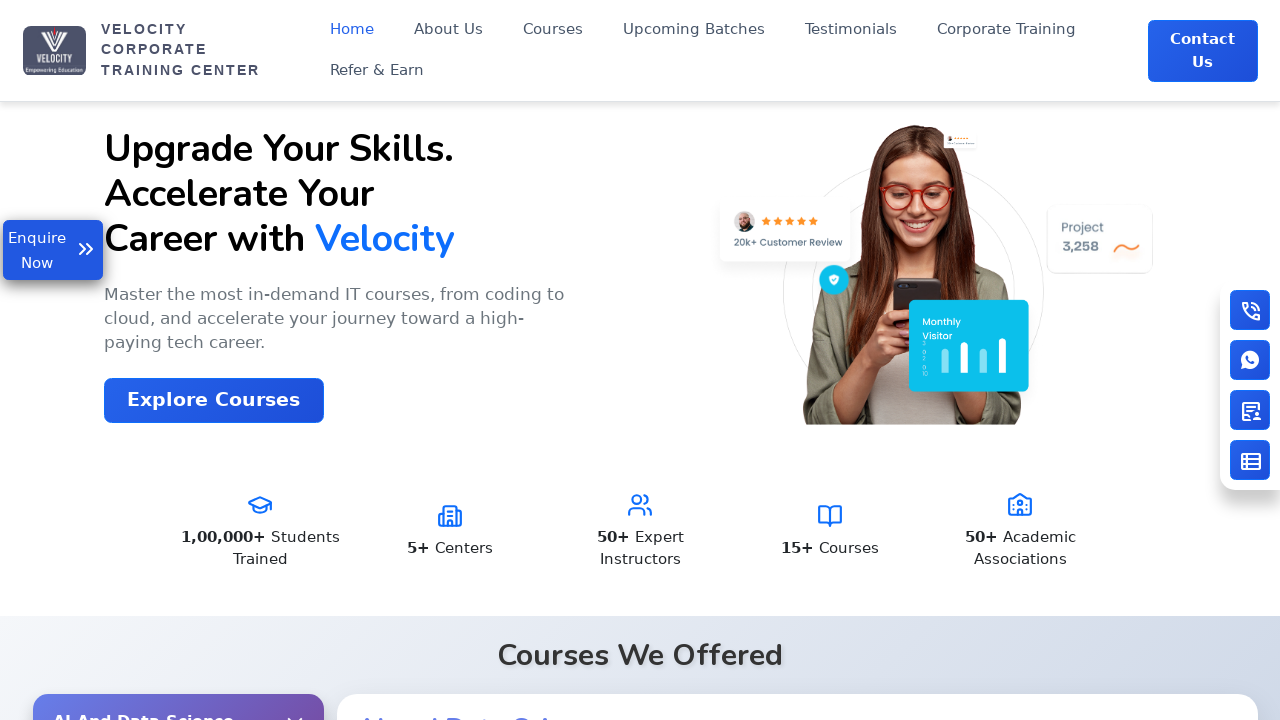